Tests opening a new tab by clicking a link and handling tab switching

Starting URL: http://www.qaclickacademy.com/practice.php

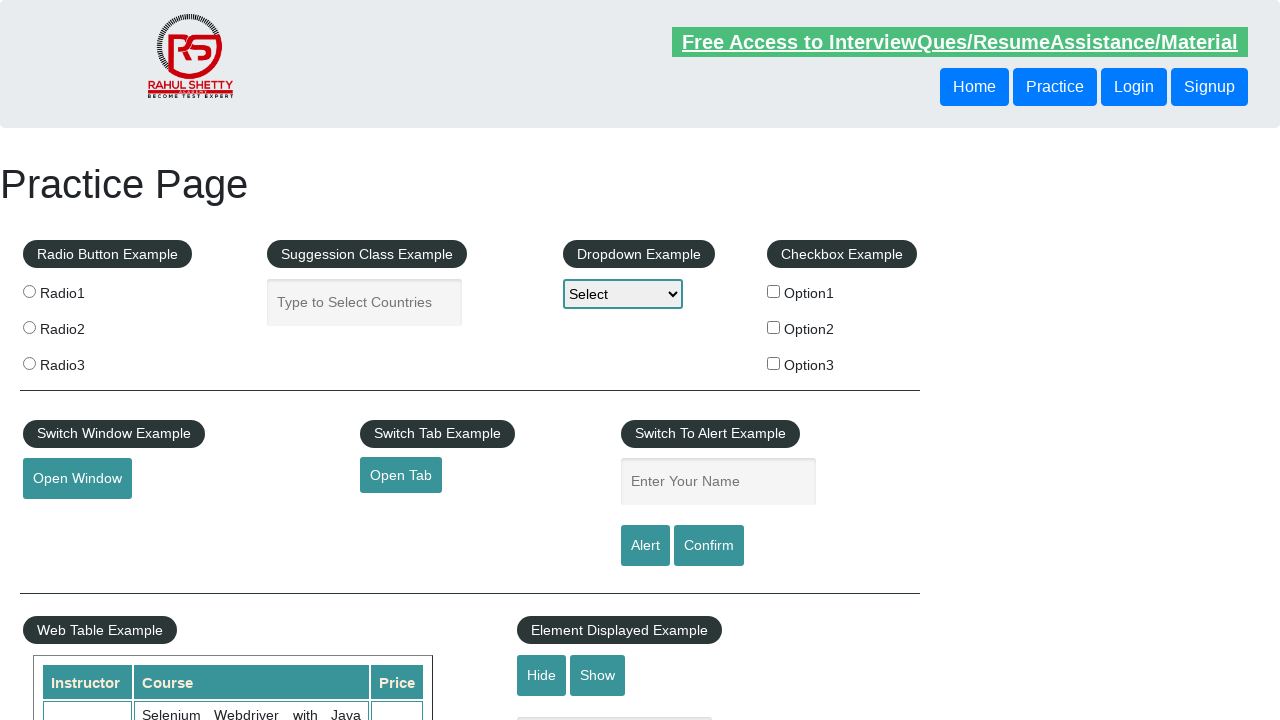

Clicked button to open new tab at (401, 475) on #opentab
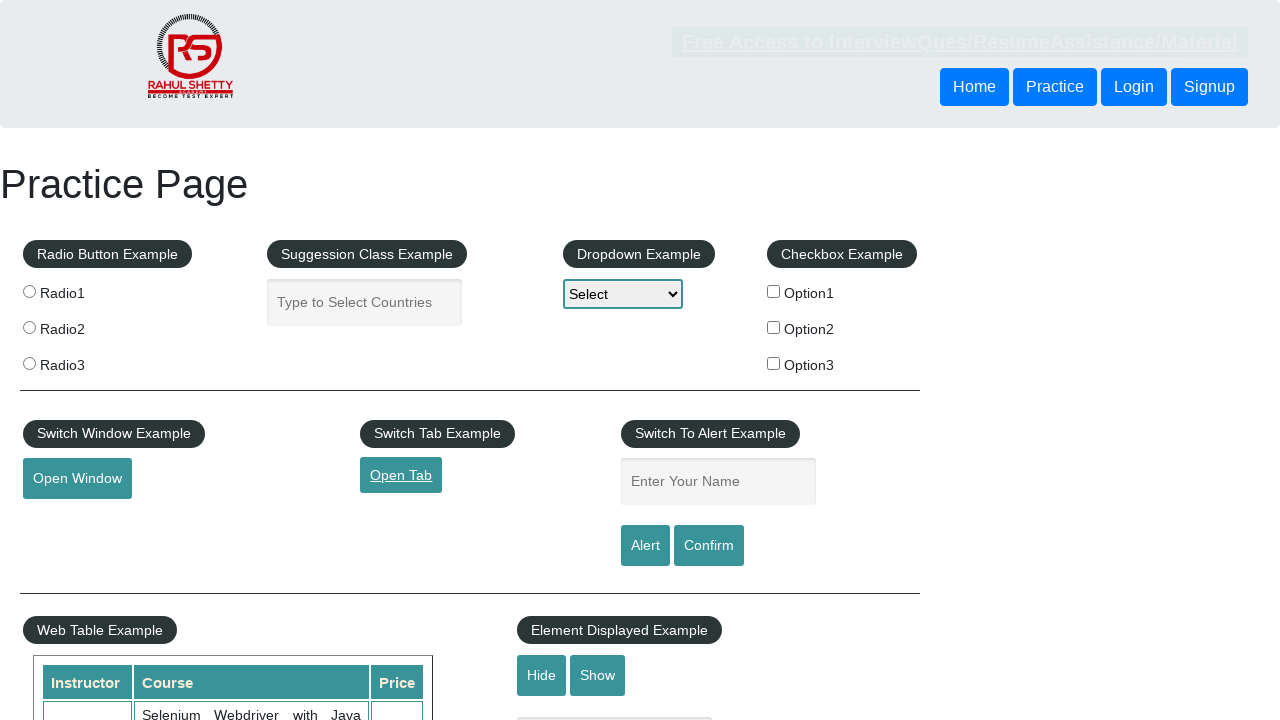

Captured new tab page object
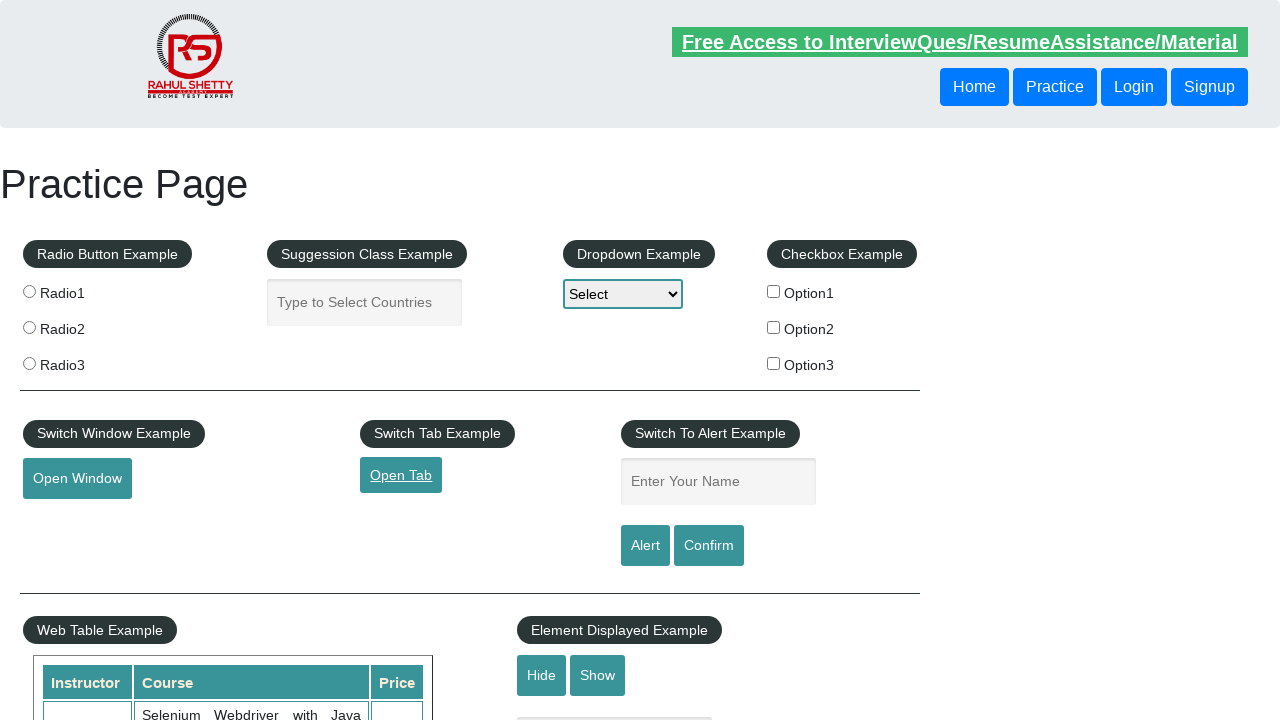

New tab finished loading
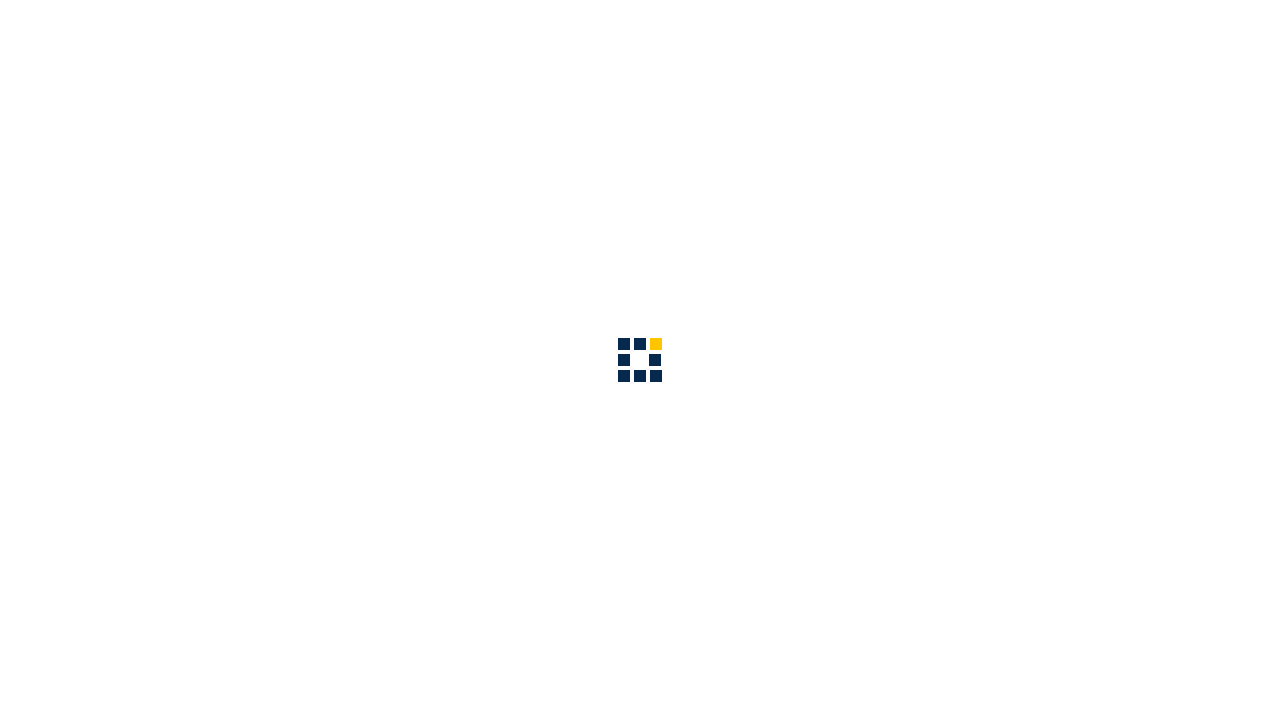

Closed the new tab
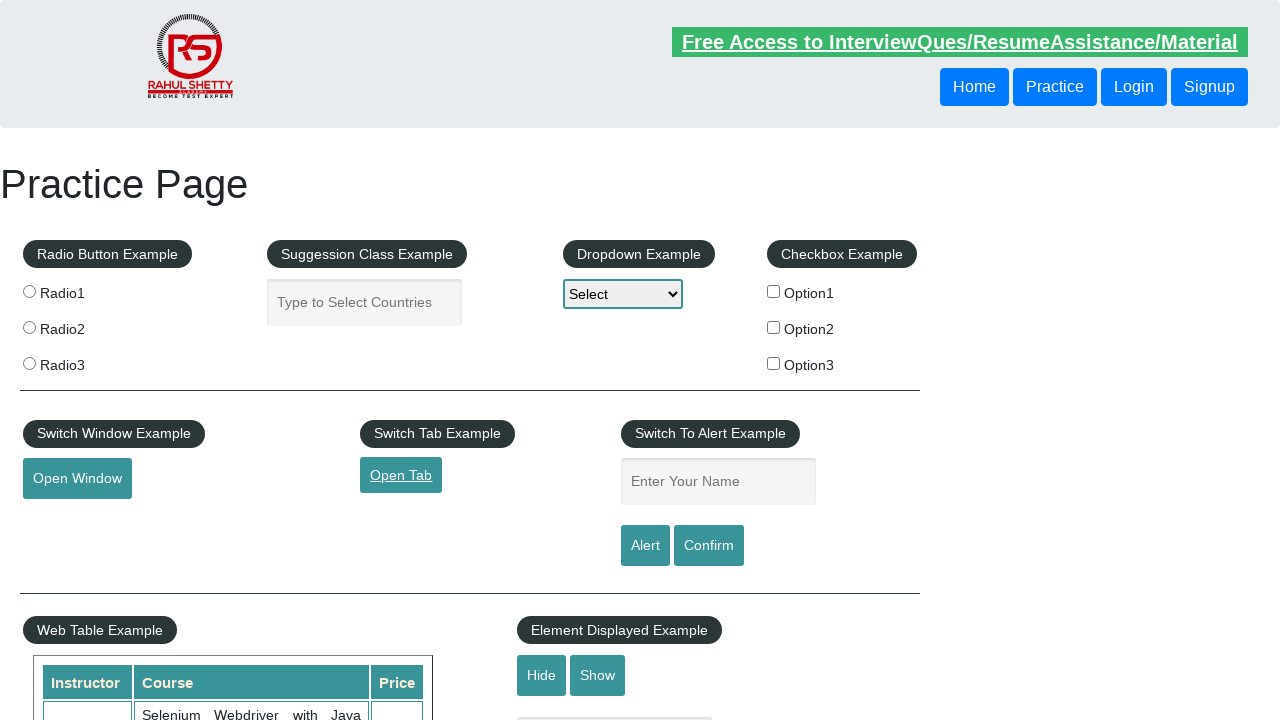

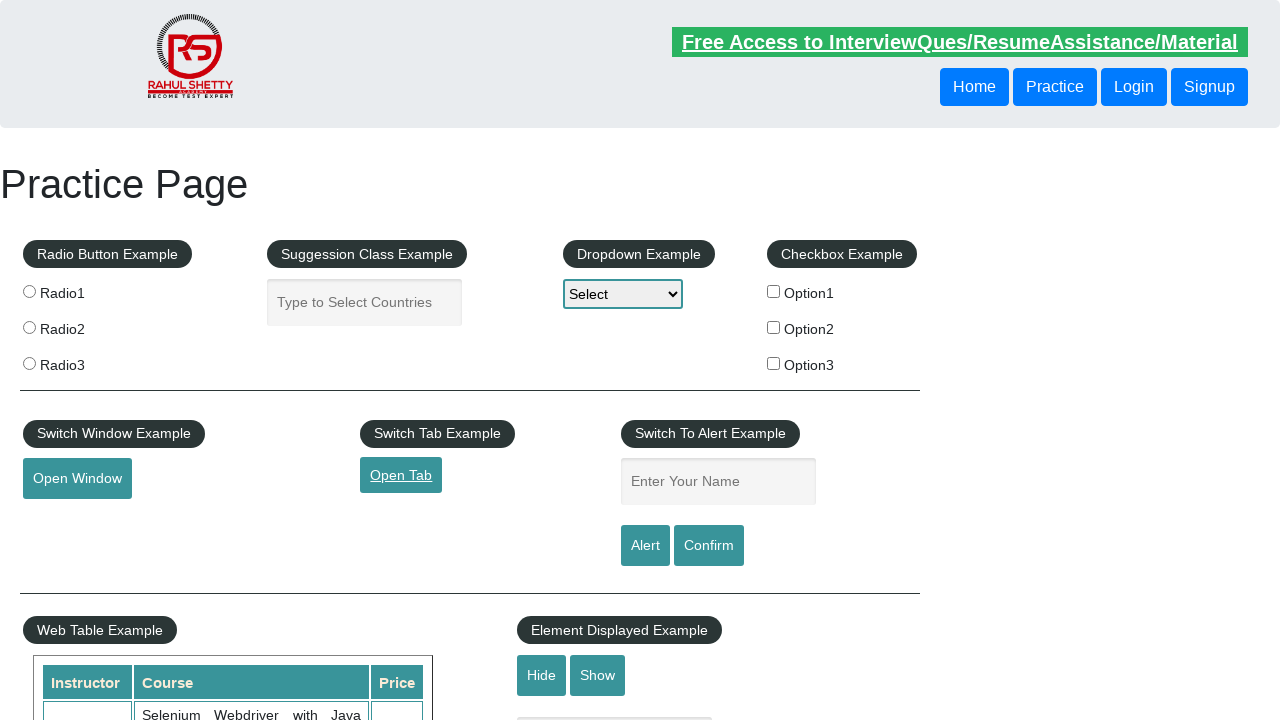